Tests alert functionality by clicking on a button that triggers an alert dialog

Starting URL: https://demo.automationtesting.in/Alerts.html

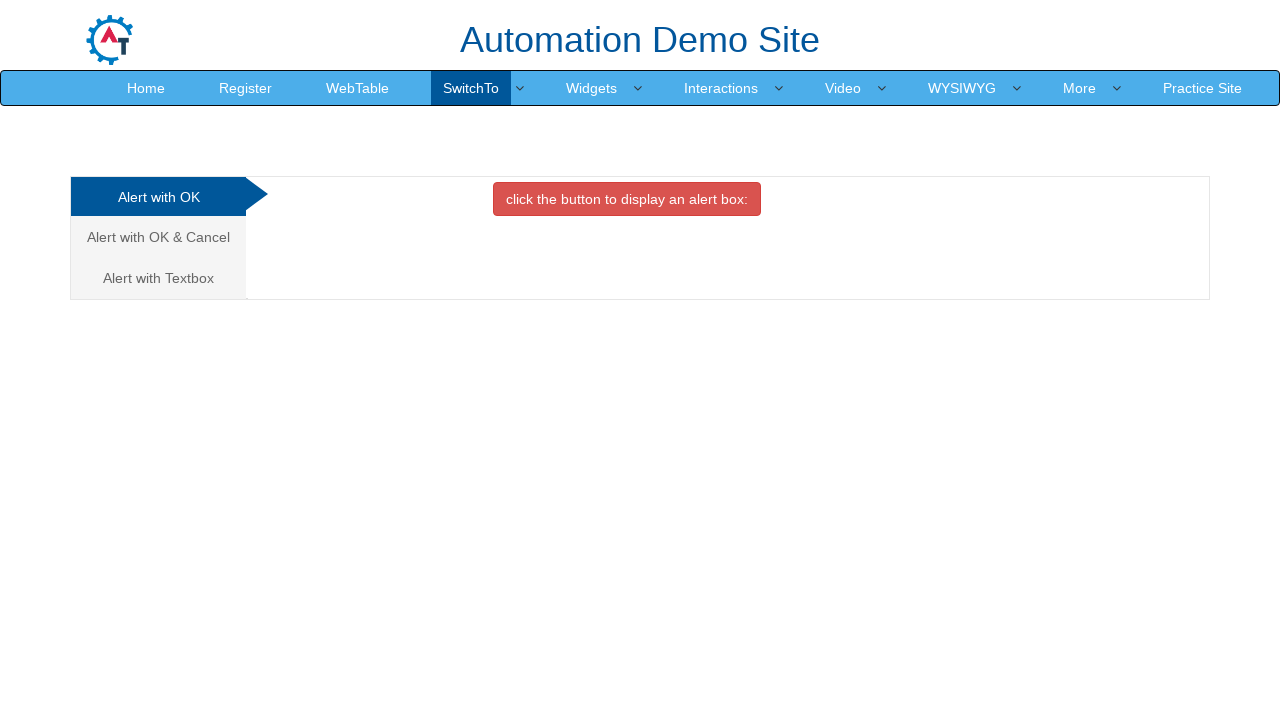

Clicked the alert button to trigger alert dialog at (627, 199) on xpath=//button[@onclick='alertbox()']
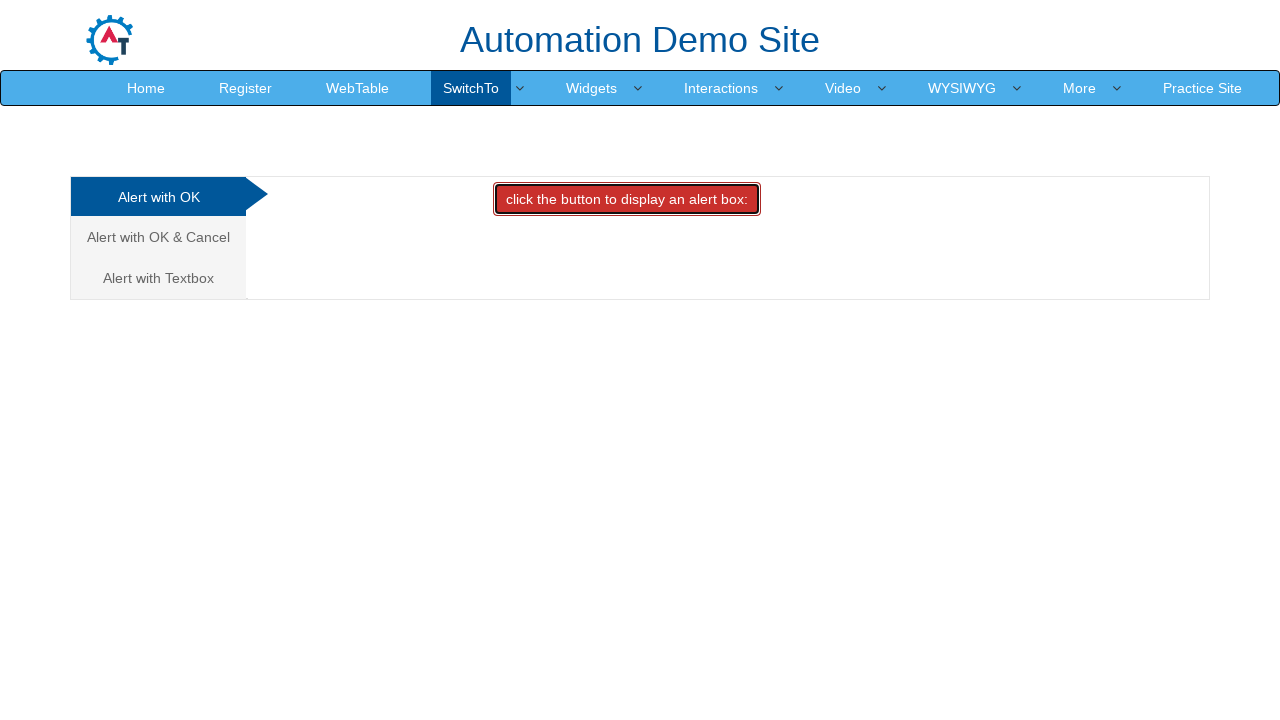

Set up dialog handler to accept alert
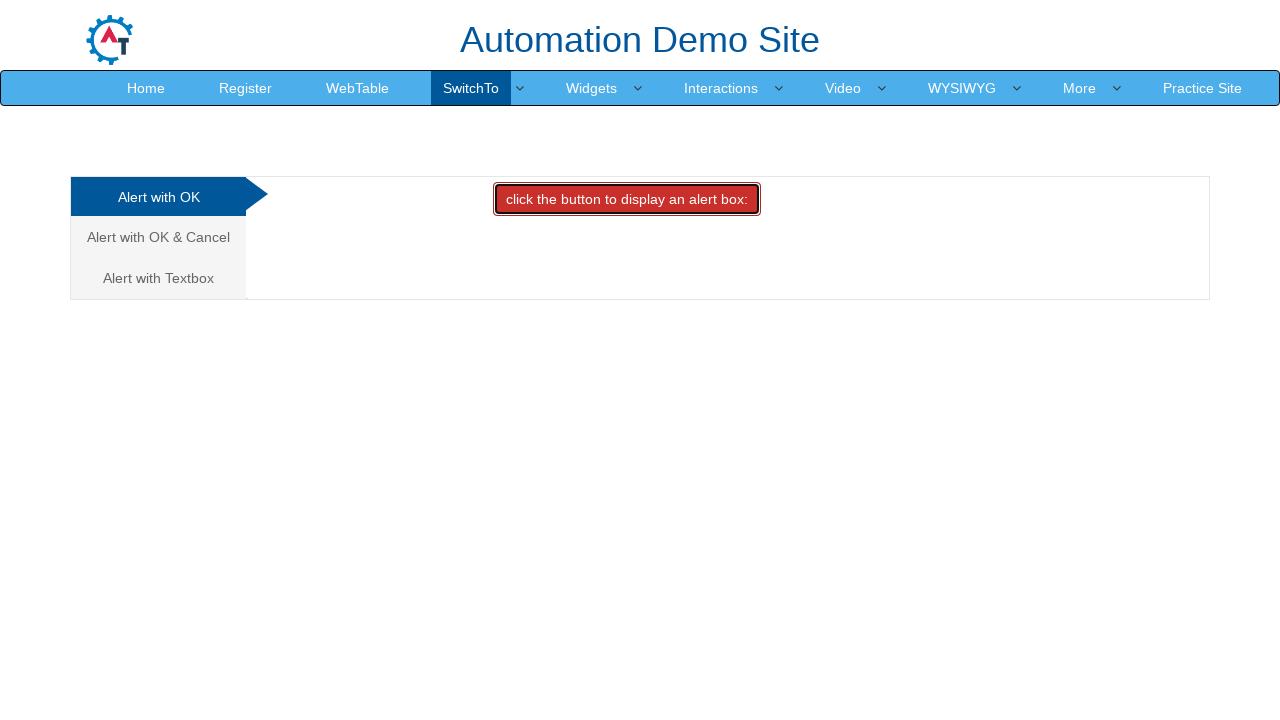

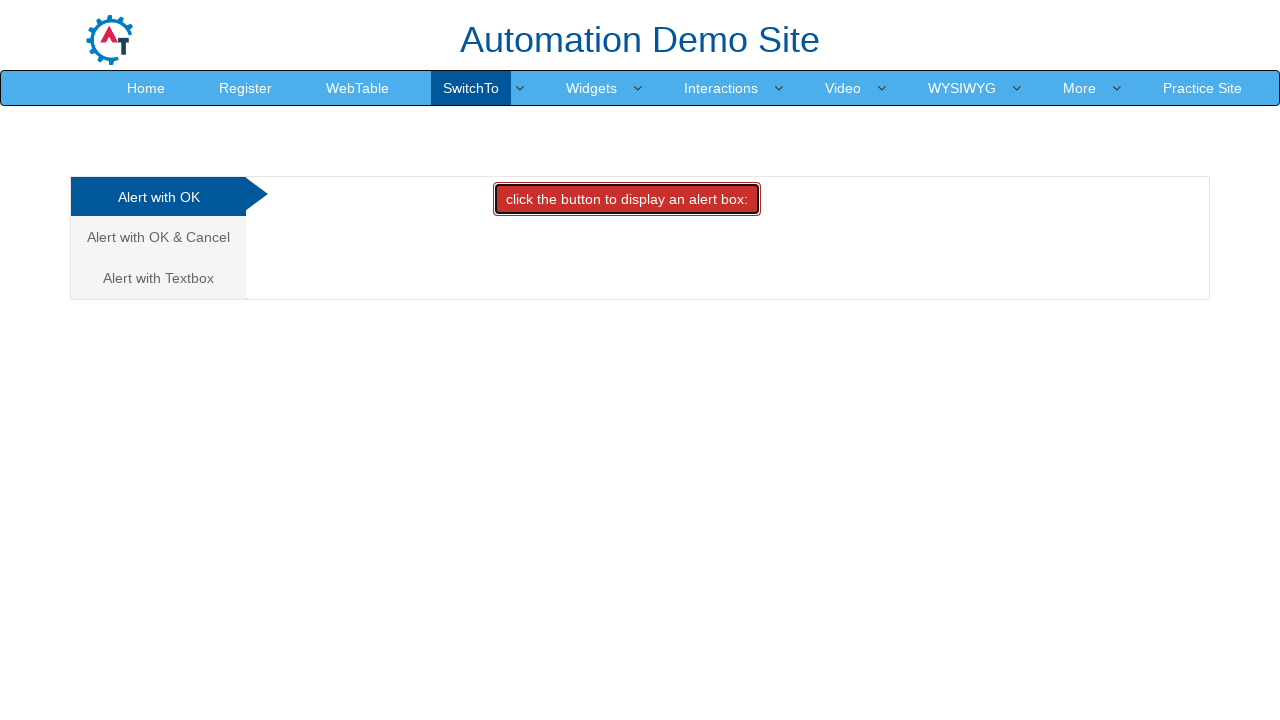